Tests marking all todo items as completed using the toggle all checkbox

Starting URL: https://demo.playwright.dev/todomvc

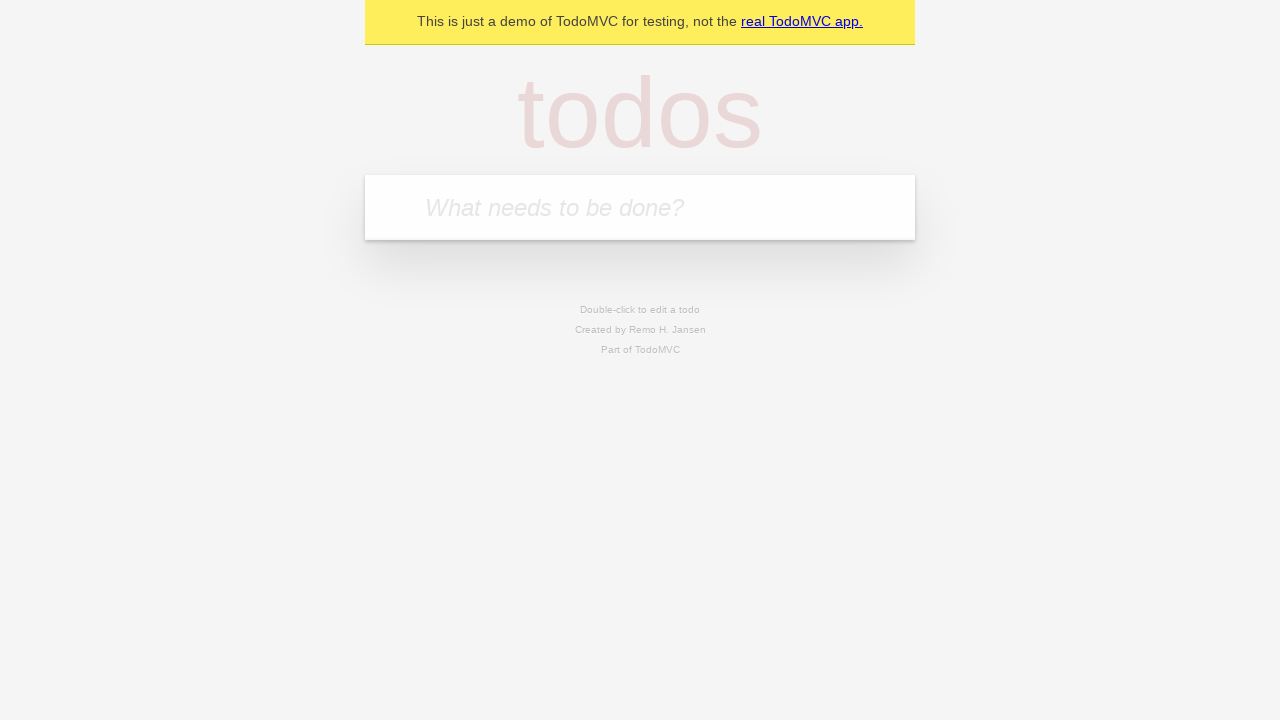

Filled todo input with 'buy some cheese' on internal:attr=[placeholder="What needs to be done?"i]
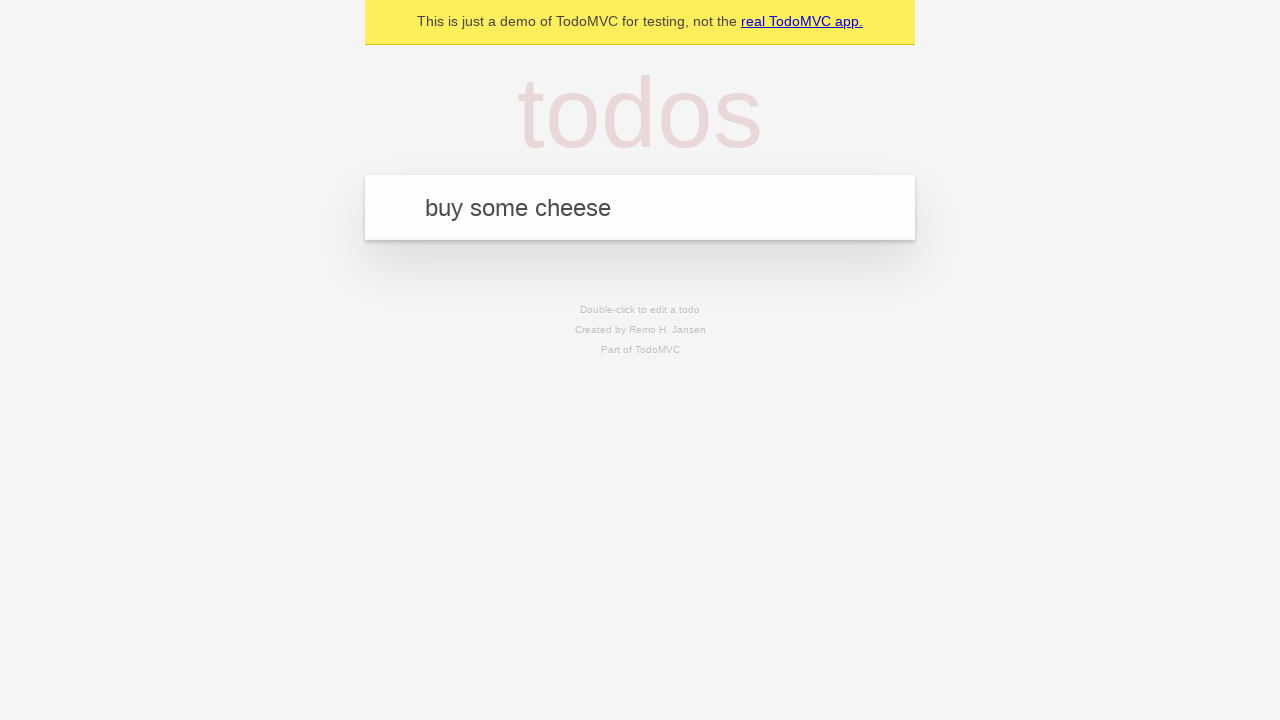

Pressed Enter to add first todo item on internal:attr=[placeholder="What needs to be done?"i]
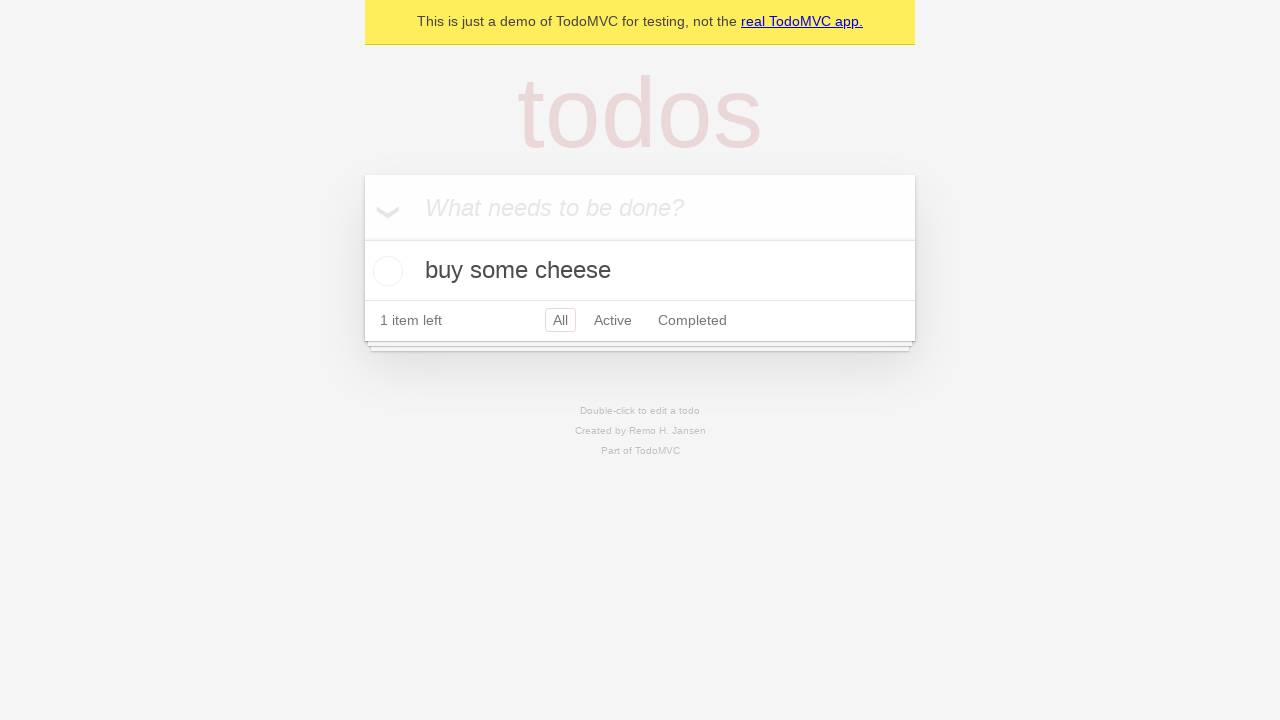

Filled todo input with 'feed the cat' on internal:attr=[placeholder="What needs to be done?"i]
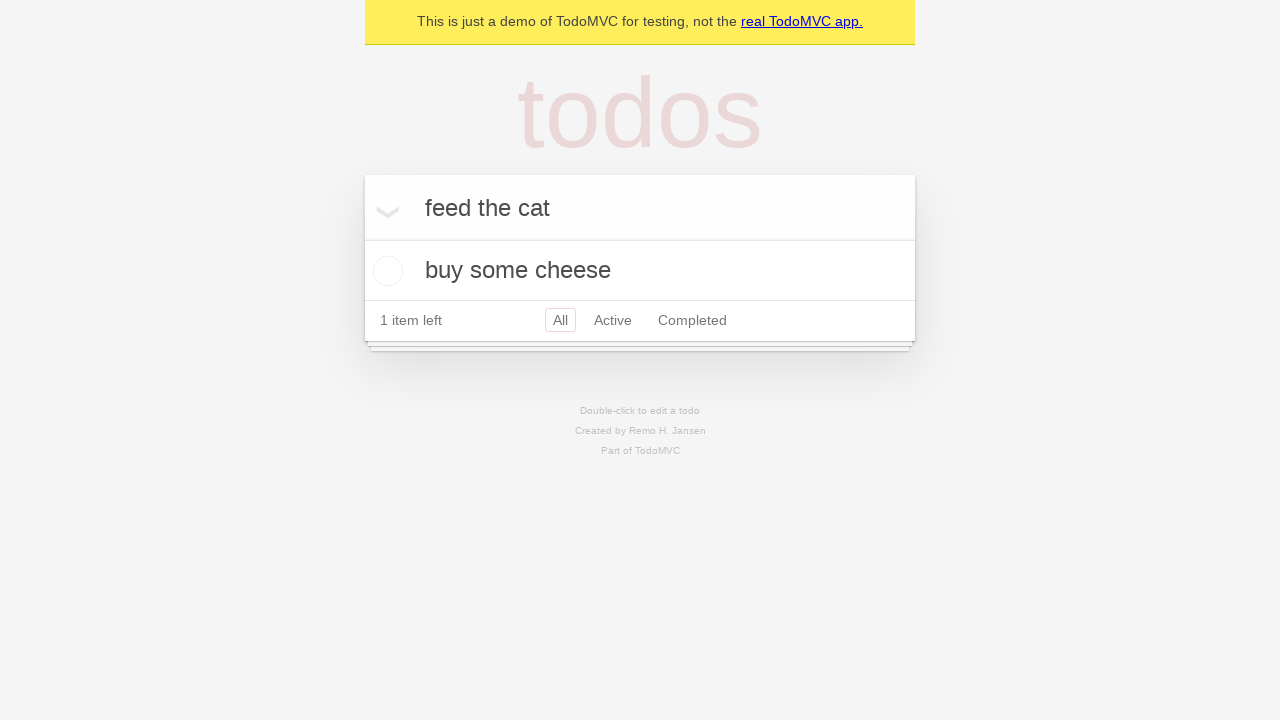

Pressed Enter to add second todo item on internal:attr=[placeholder="What needs to be done?"i]
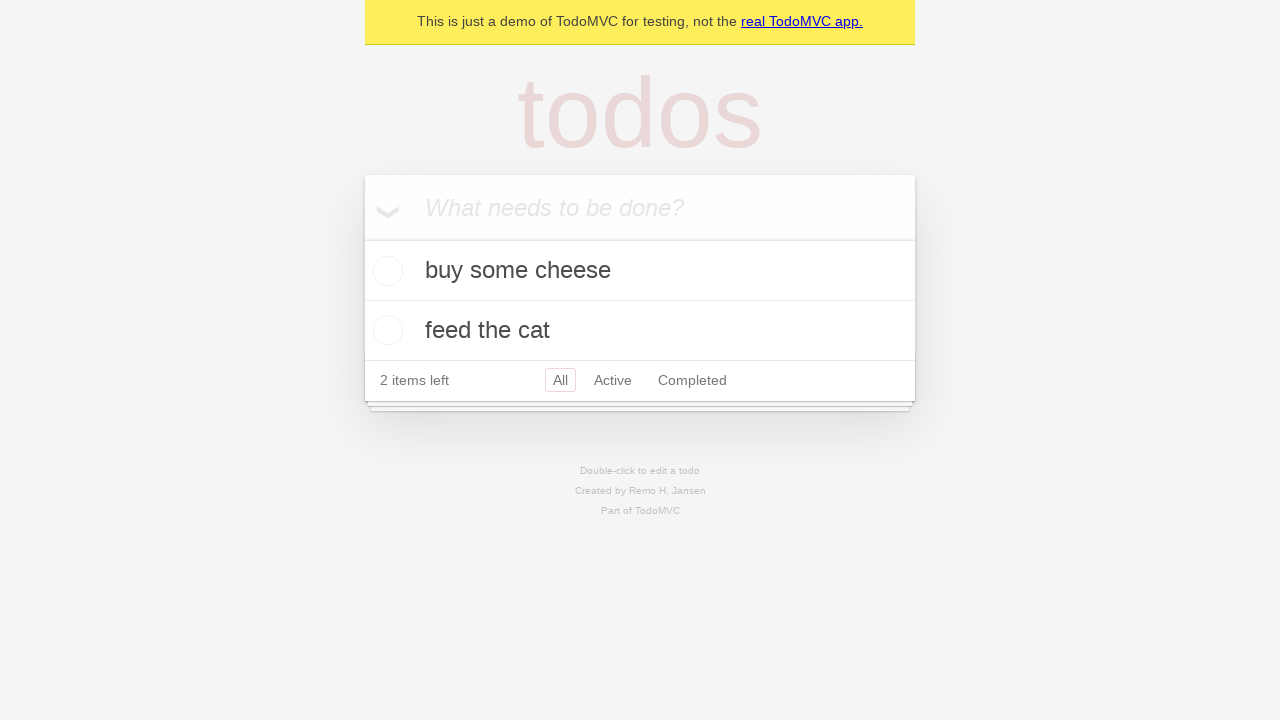

Filled todo input with 'book a doctors appointment' on internal:attr=[placeholder="What needs to be done?"i]
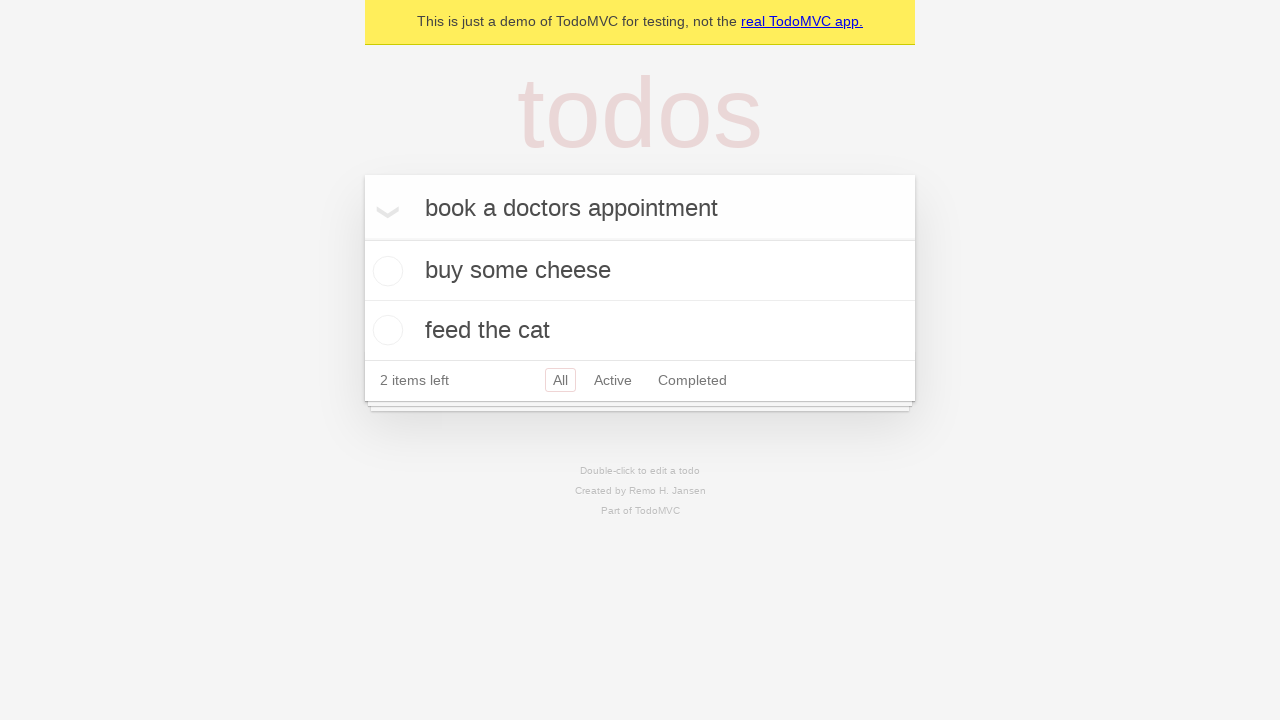

Pressed Enter to add third todo item on internal:attr=[placeholder="What needs to be done?"i]
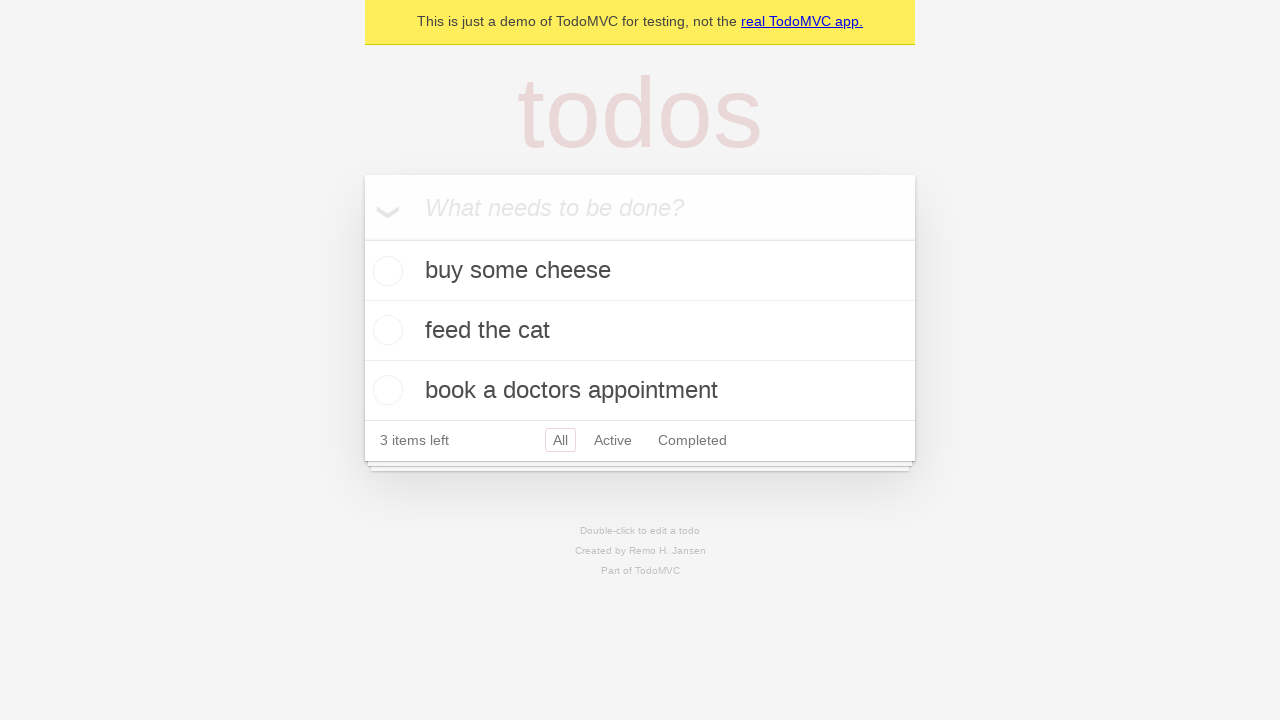

Clicked 'Mark all as complete' checkbox to mark all items as completed at (362, 238) on internal:label="Mark all as complete"i
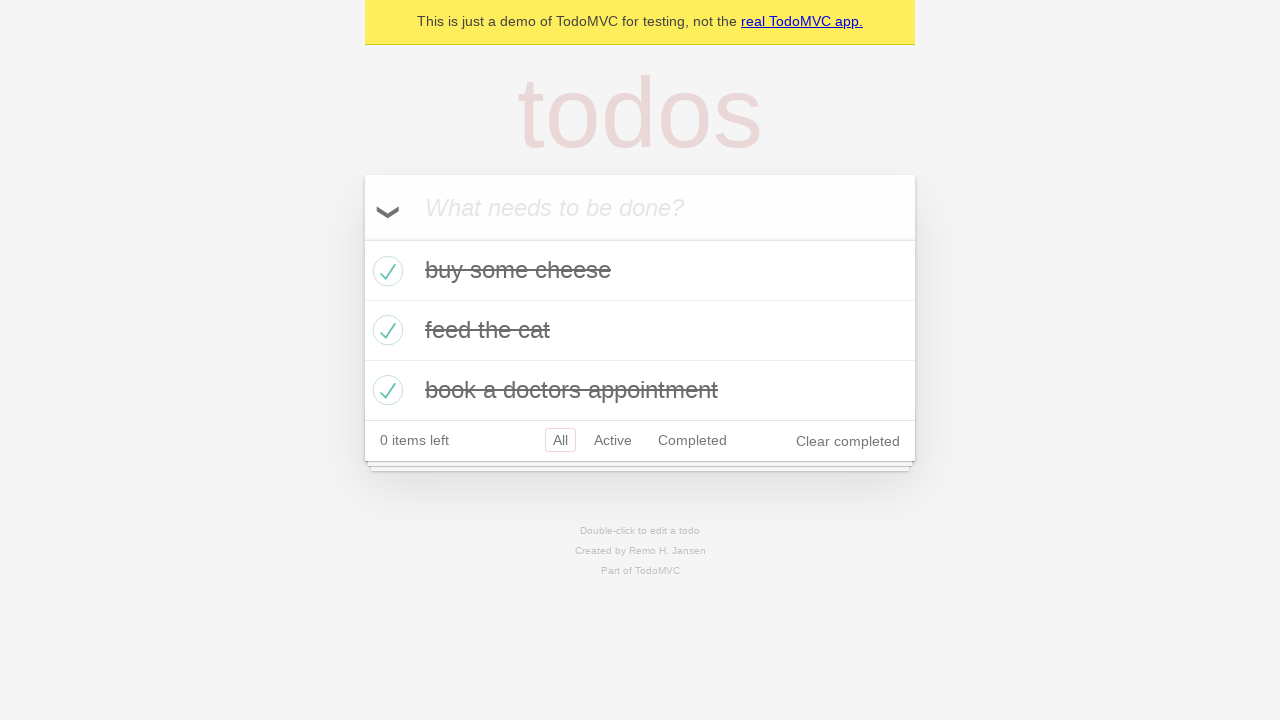

Waited for third todo item to be marked as completed
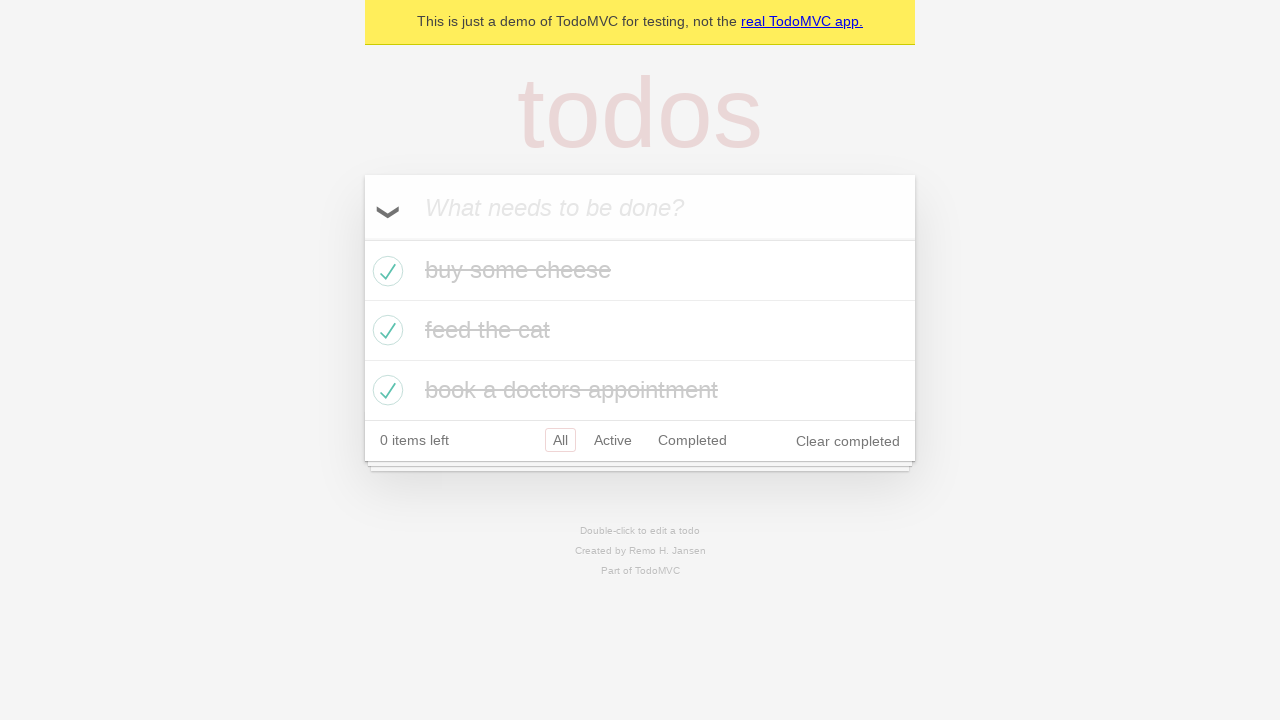

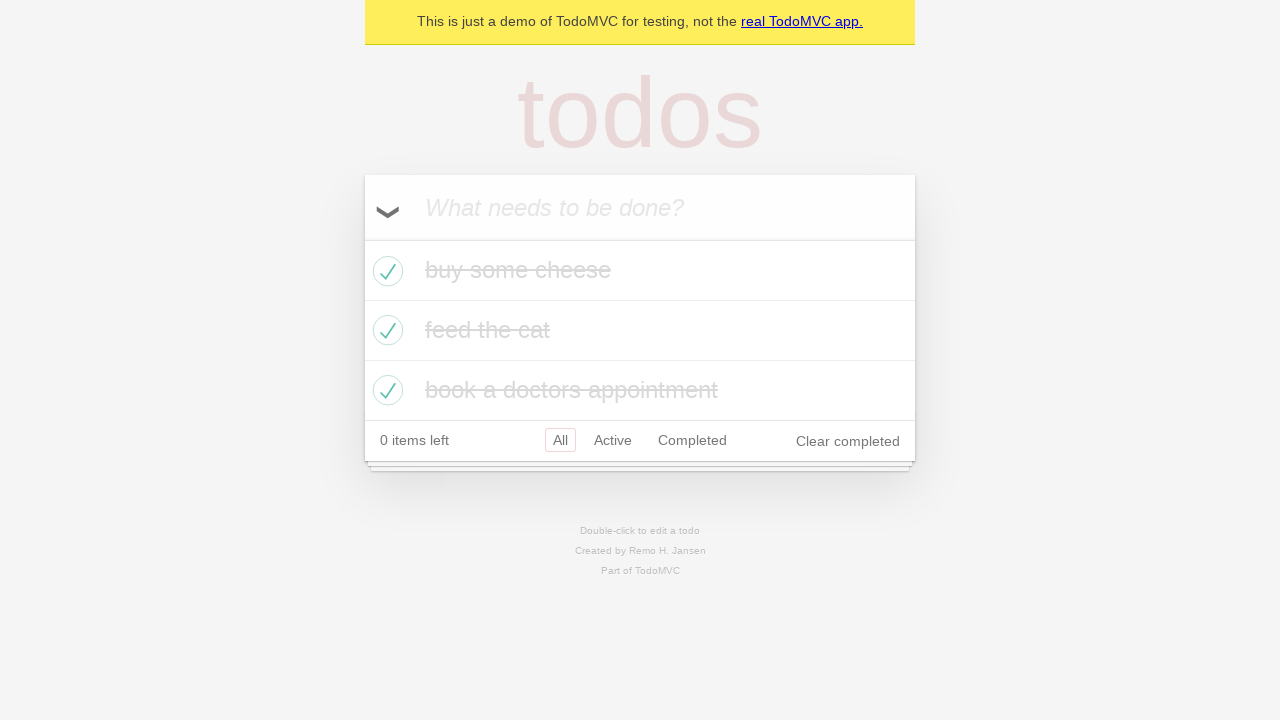